Navigates to a website and verifies that anchor links are present on the page

Starting URL: http://www.zlti.com

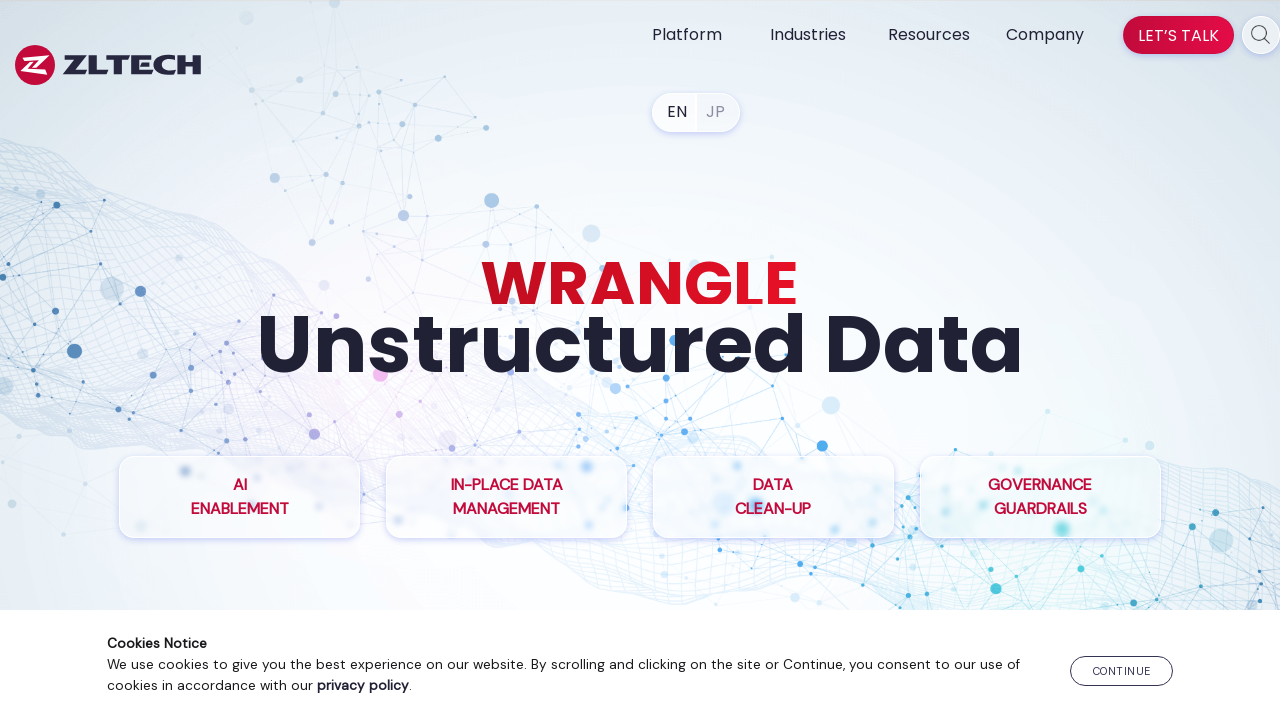

Navigated to http://www.zlti.com
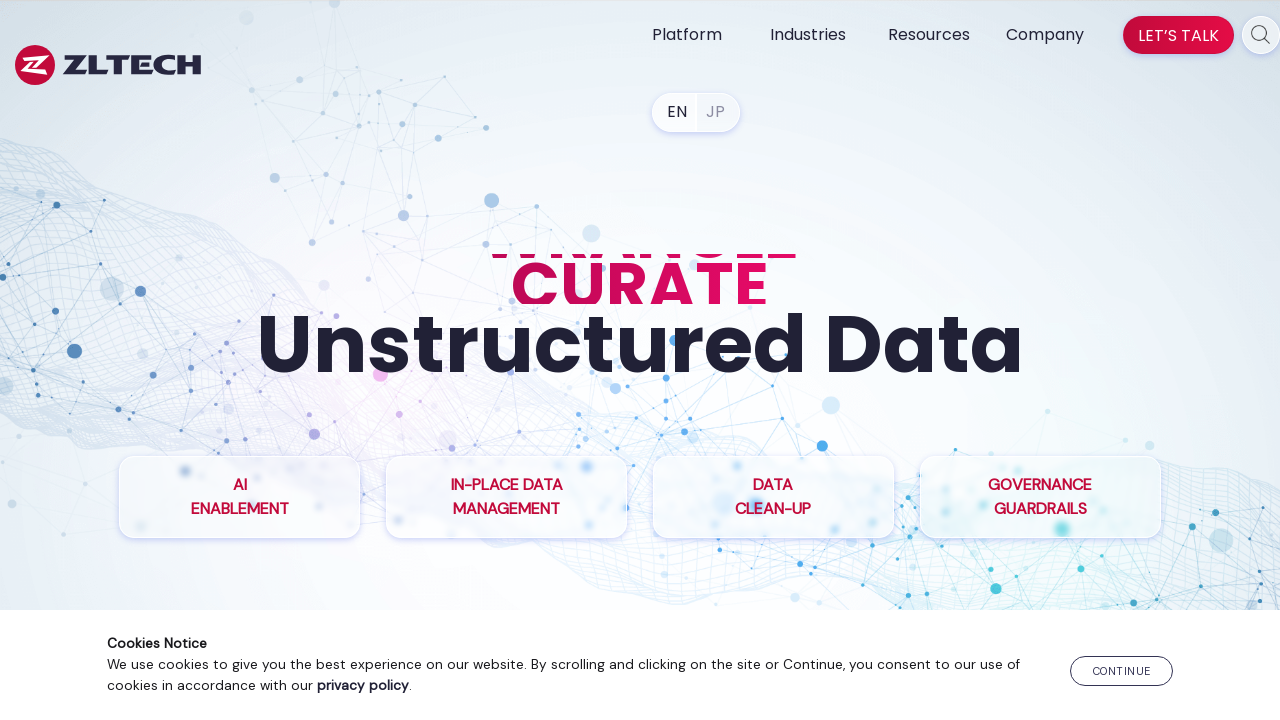

Page loaded and anchor links selector found
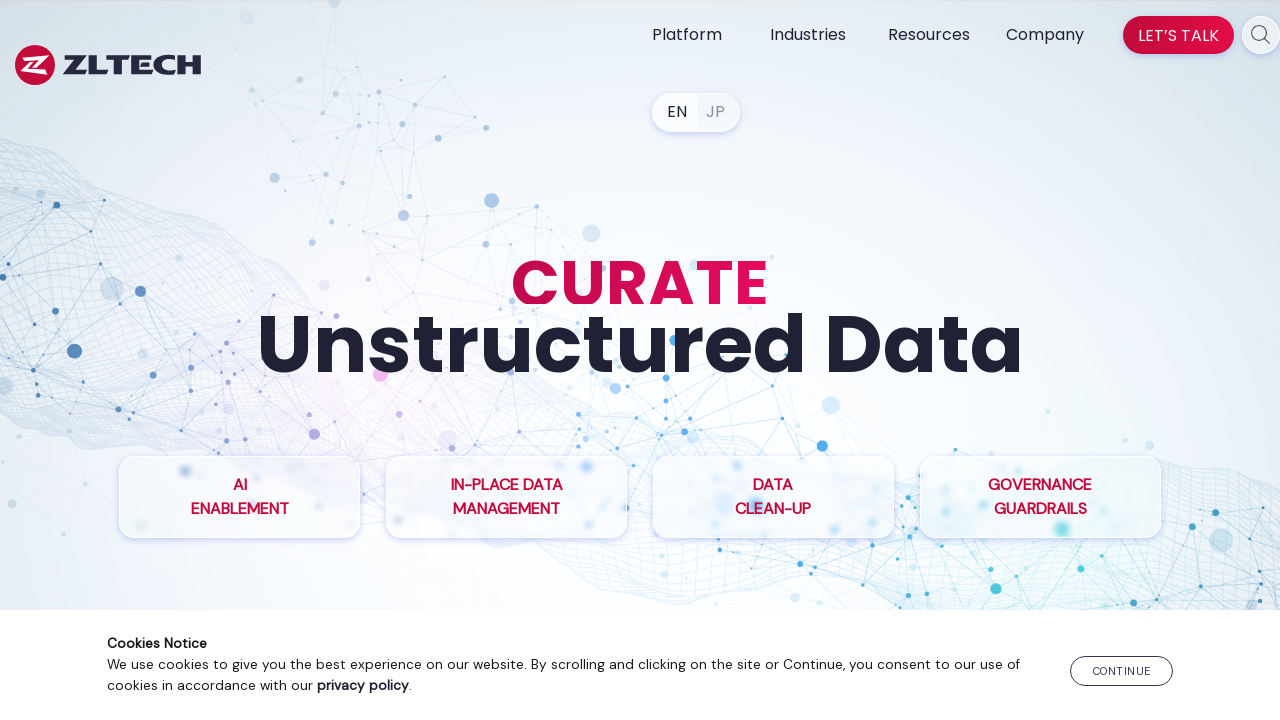

Retrieved all anchor links from the page - found 79 links
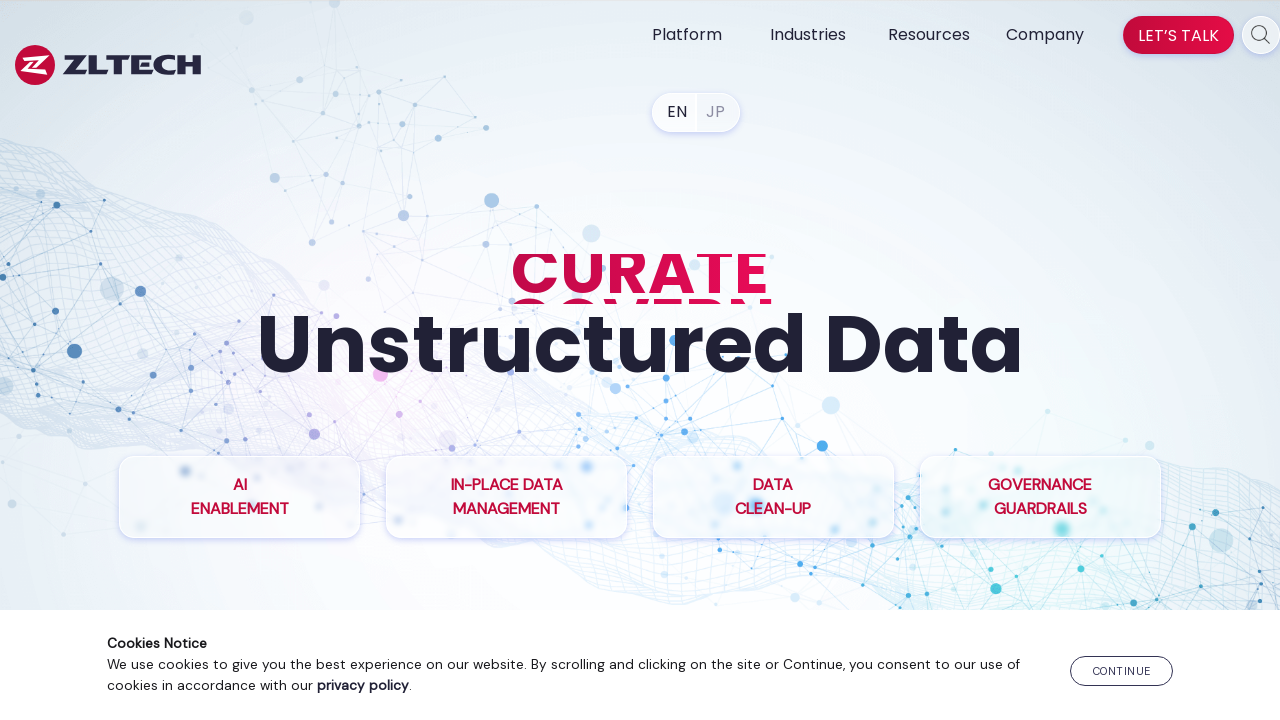

Verified that at least one anchor link is present on the page
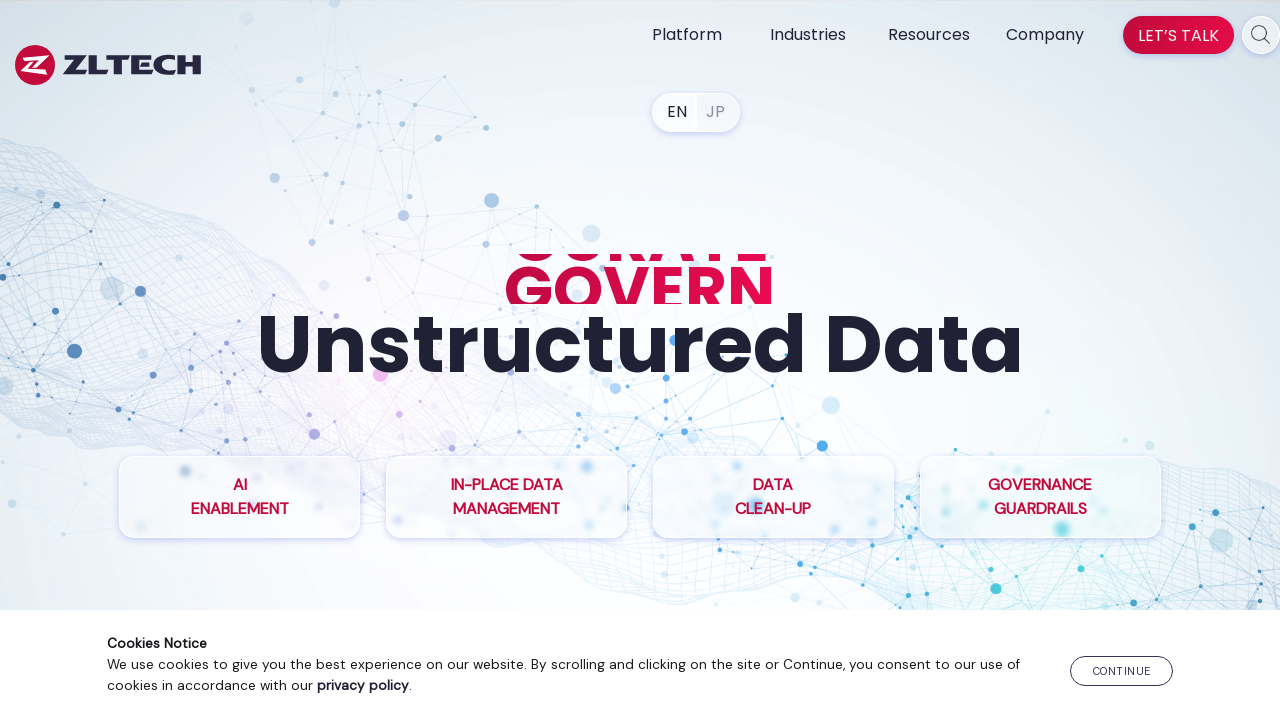

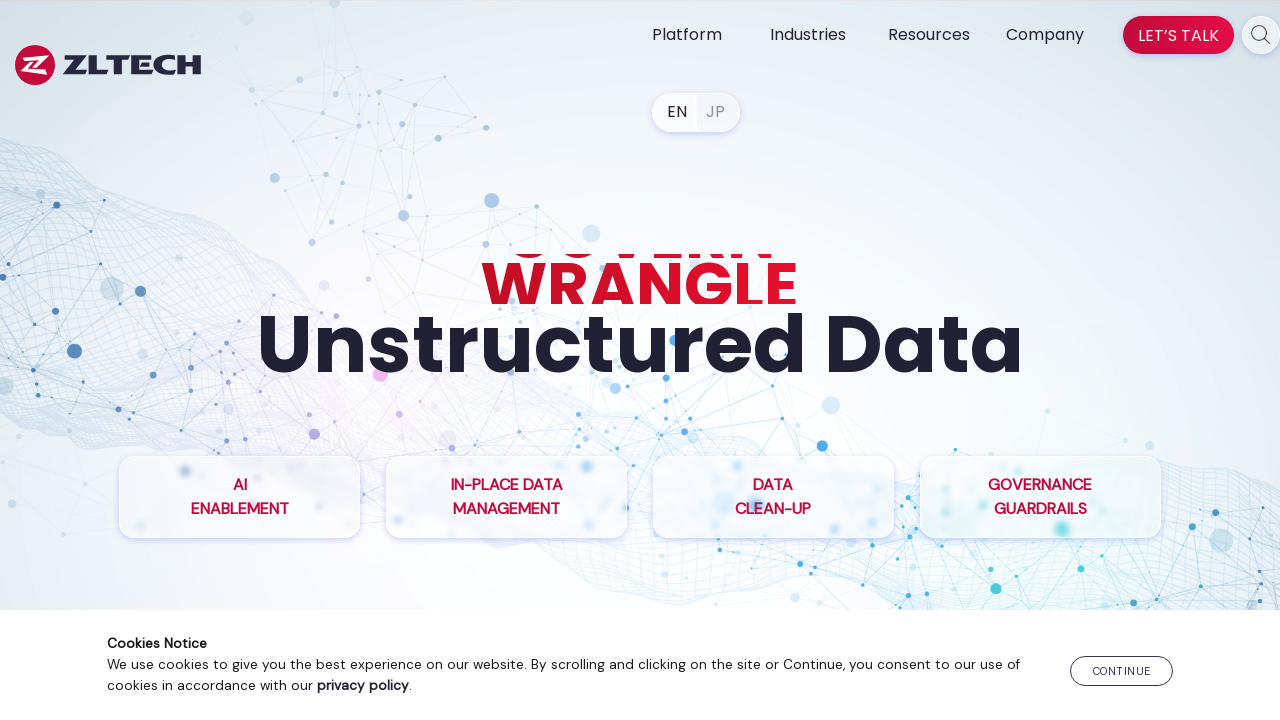